Tests jQuery UI selectable functionality by clicking and holding from the first item to the fourth item to select multiple elements

Starting URL: https://jqueryui.com/selectable/

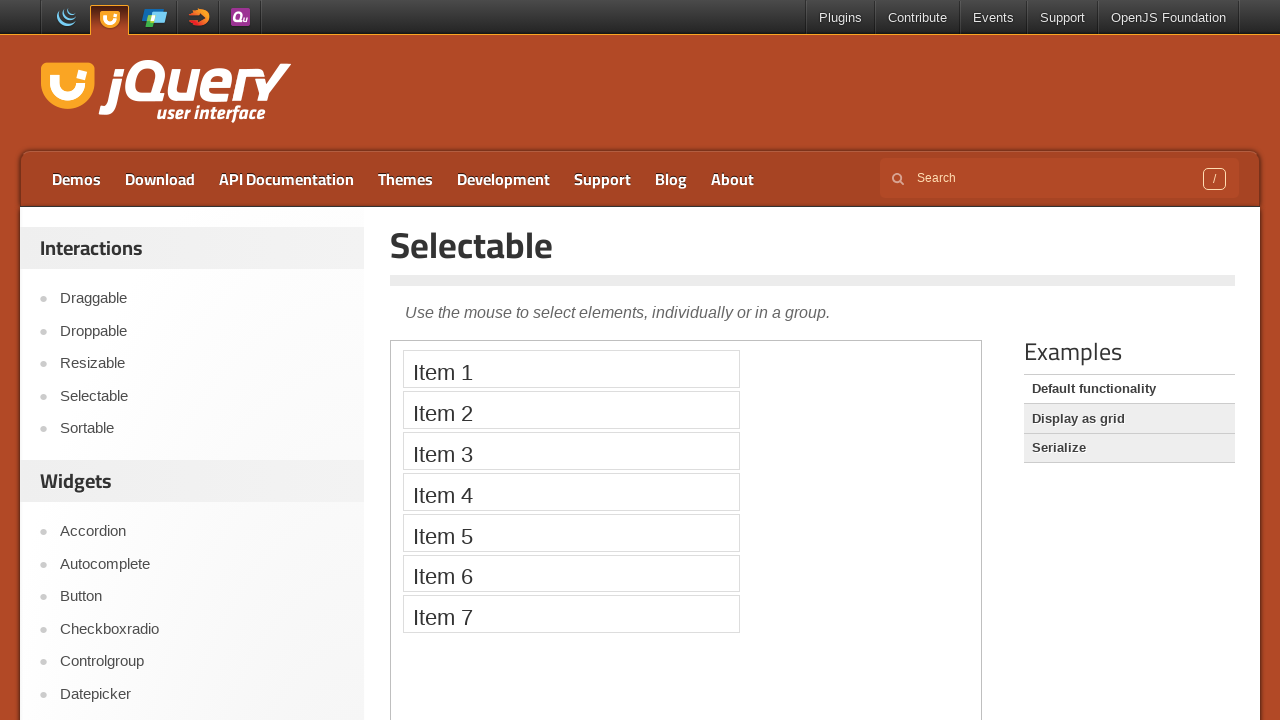

Located demo iframe
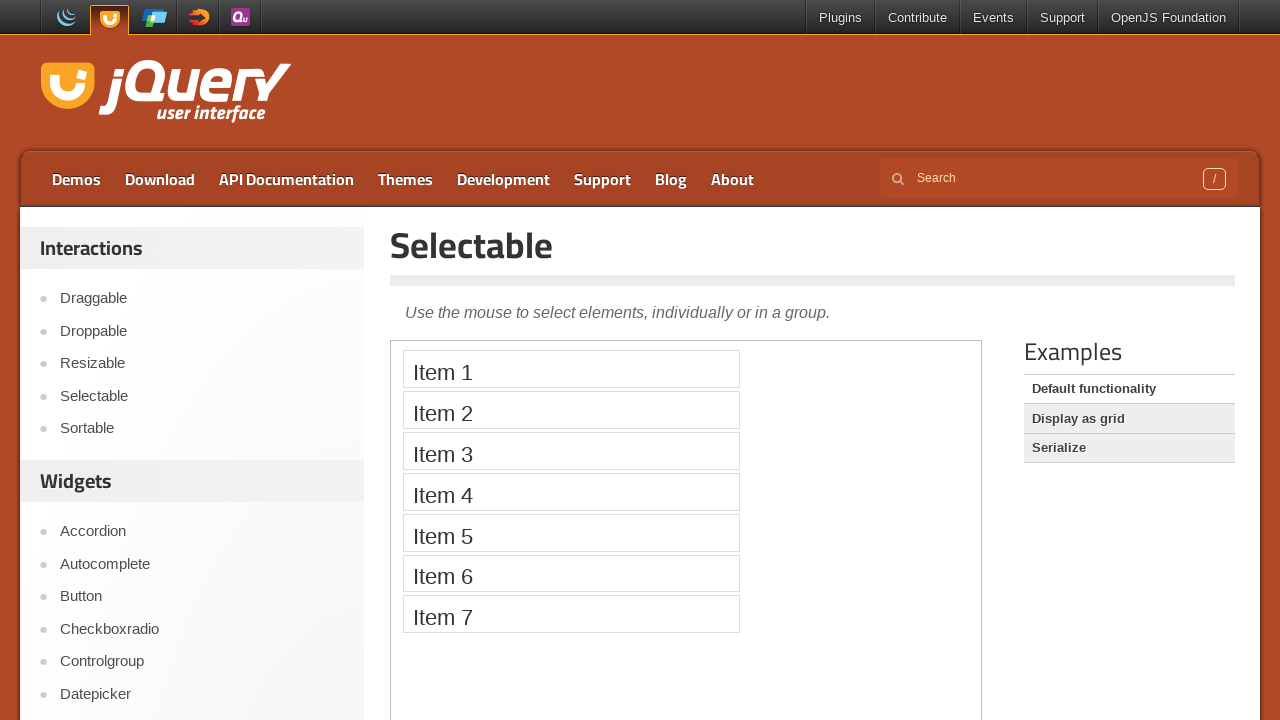

Located first selectable item
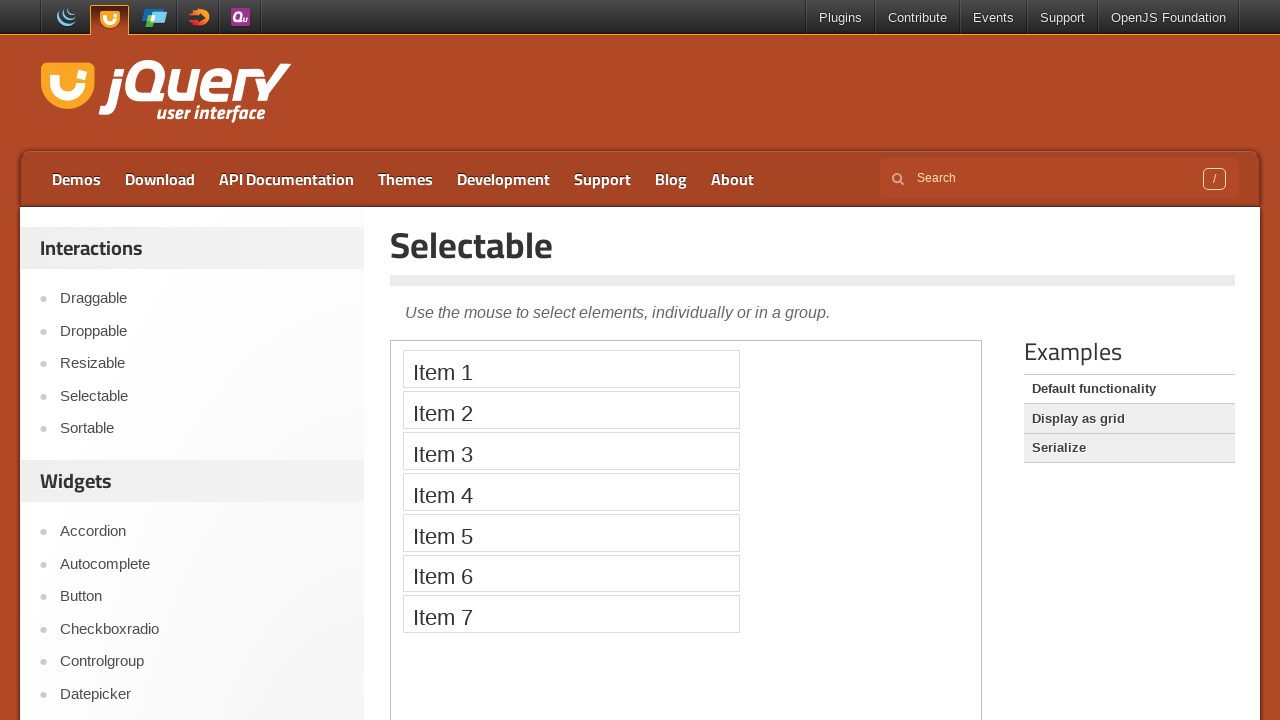

Located fourth selectable item
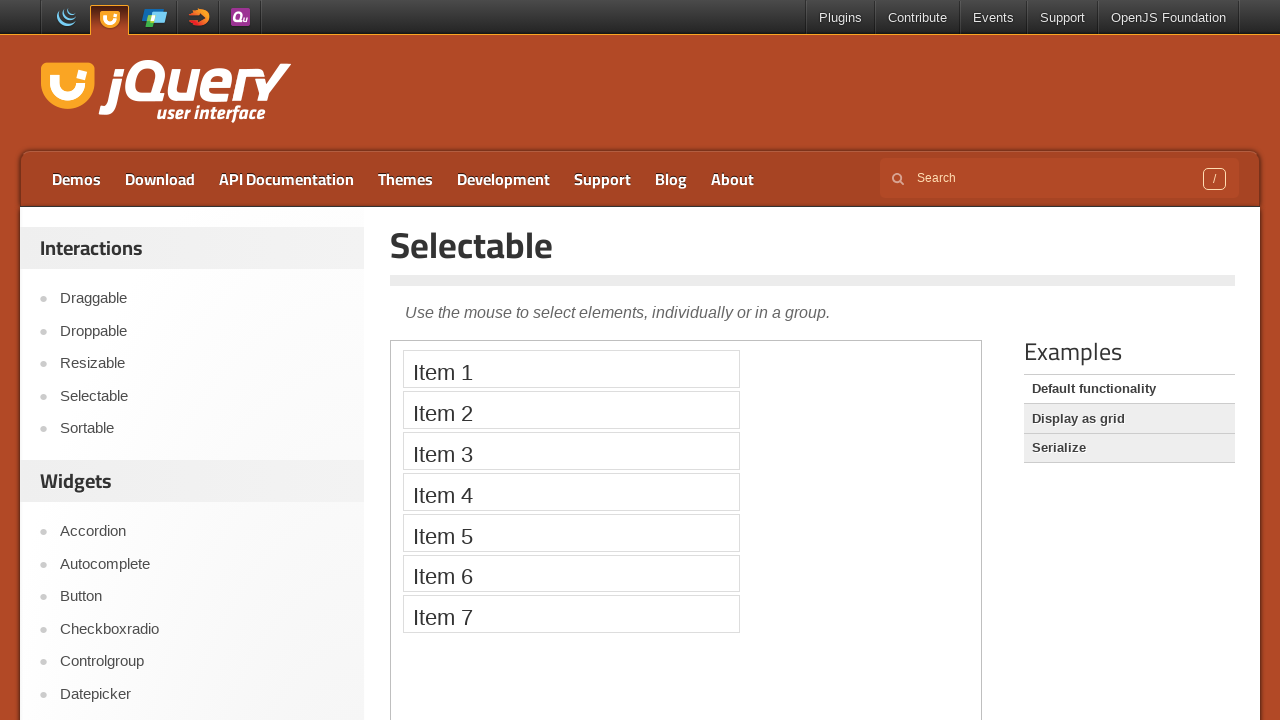

Retrieved bounding box for first item
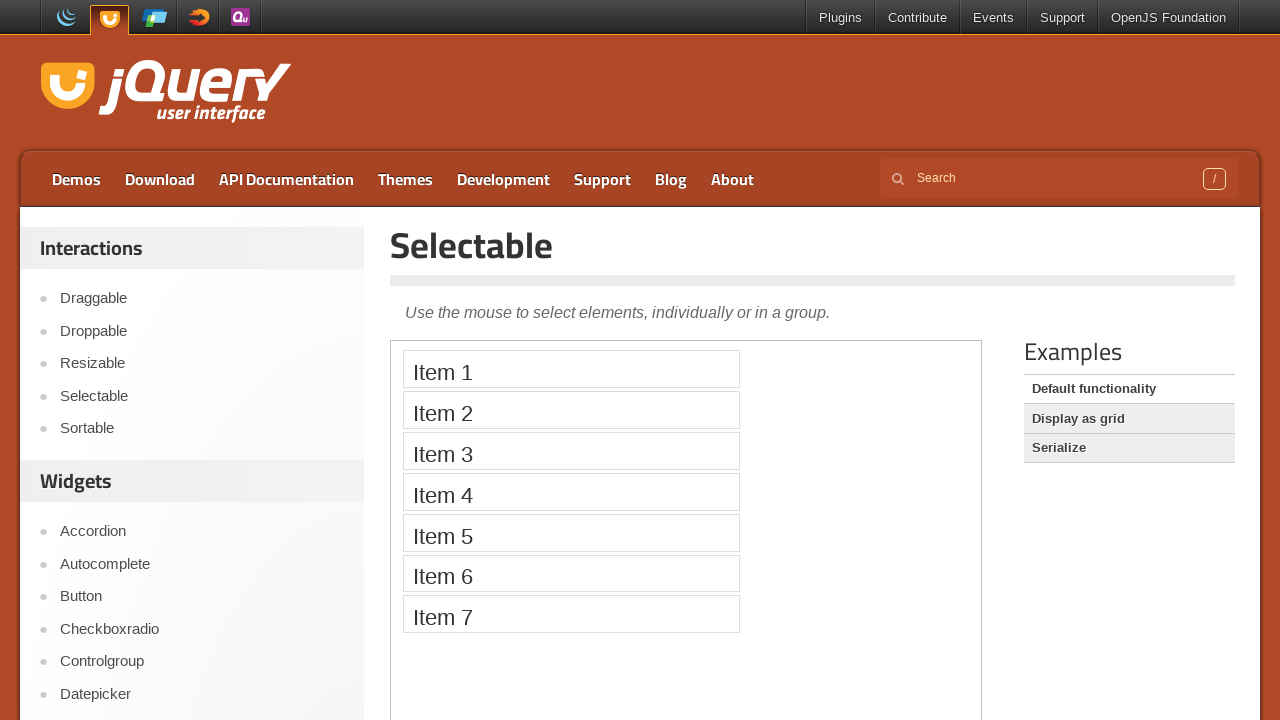

Retrieved bounding box for fourth item
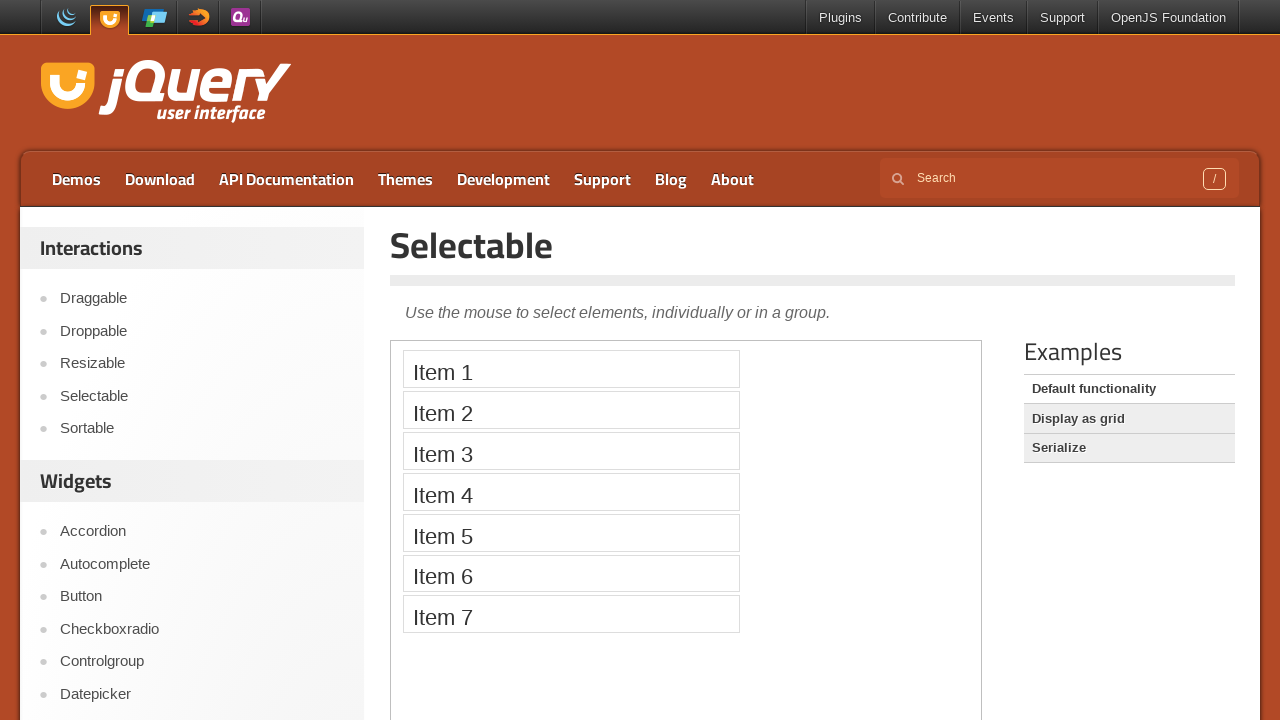

Moved mouse to center of first item at (571, 369)
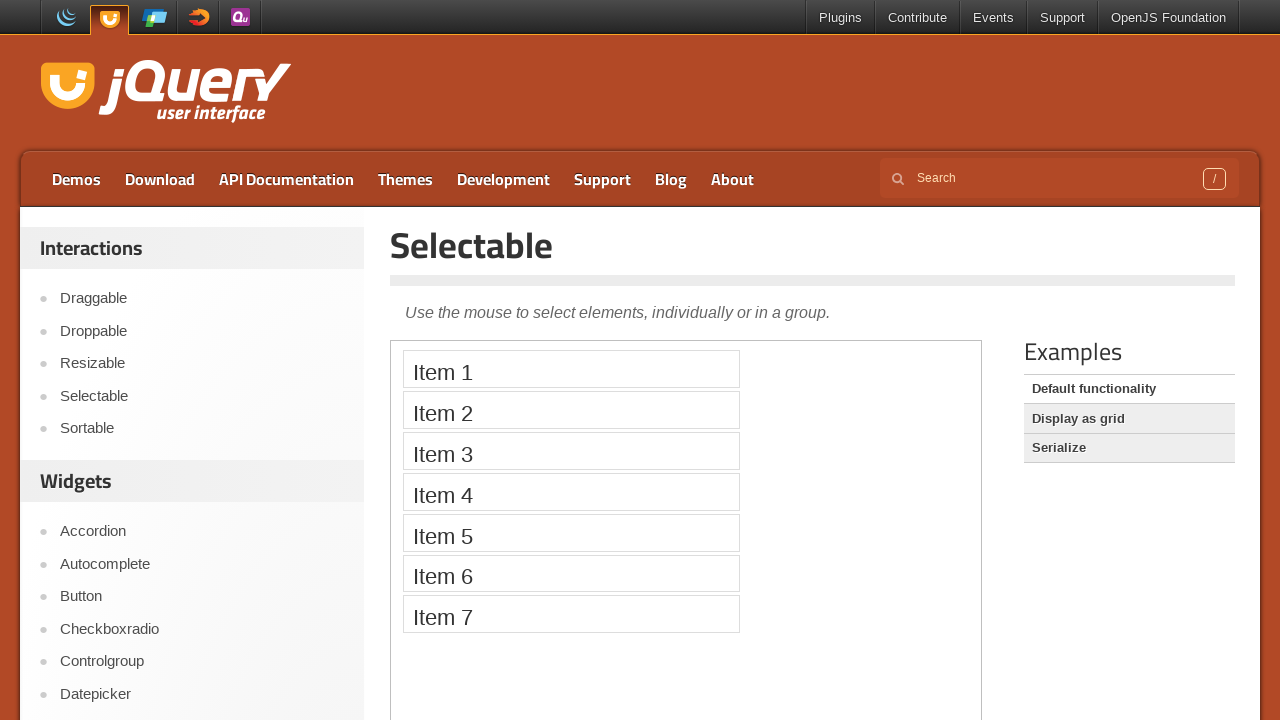

Pressed mouse button down on first item at (571, 369)
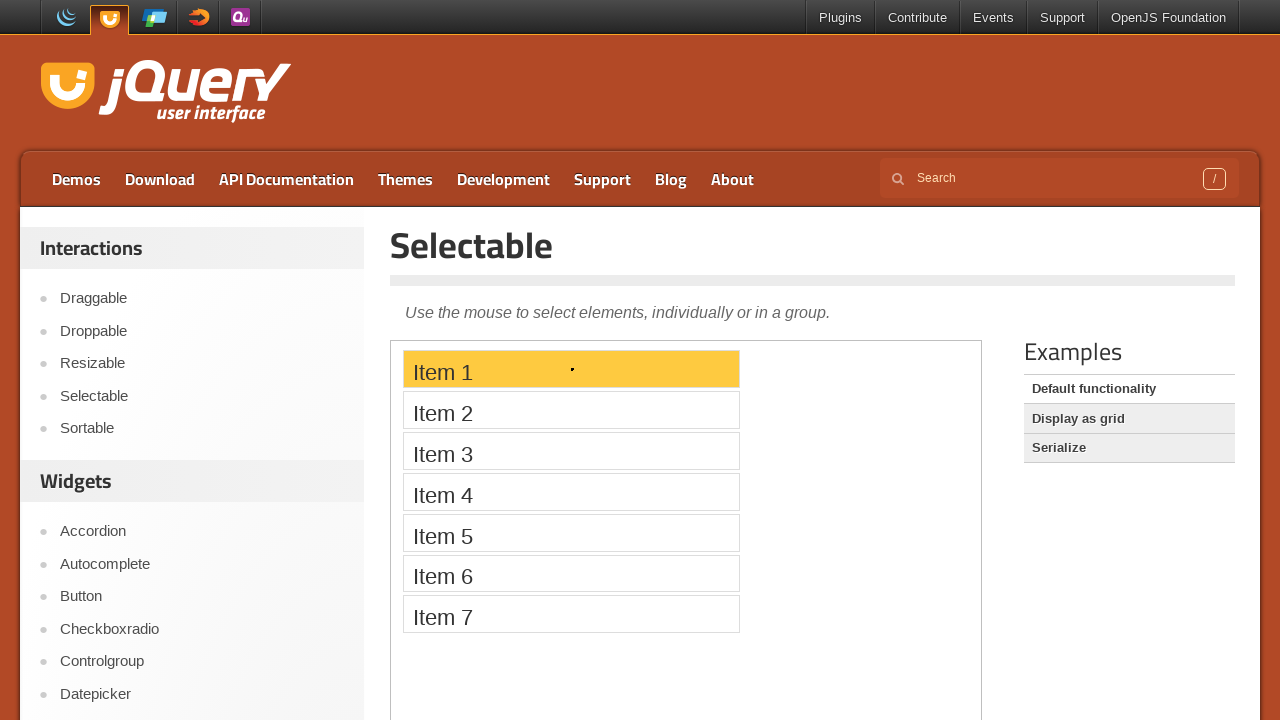

Dragged mouse to center of fourth item at (571, 492)
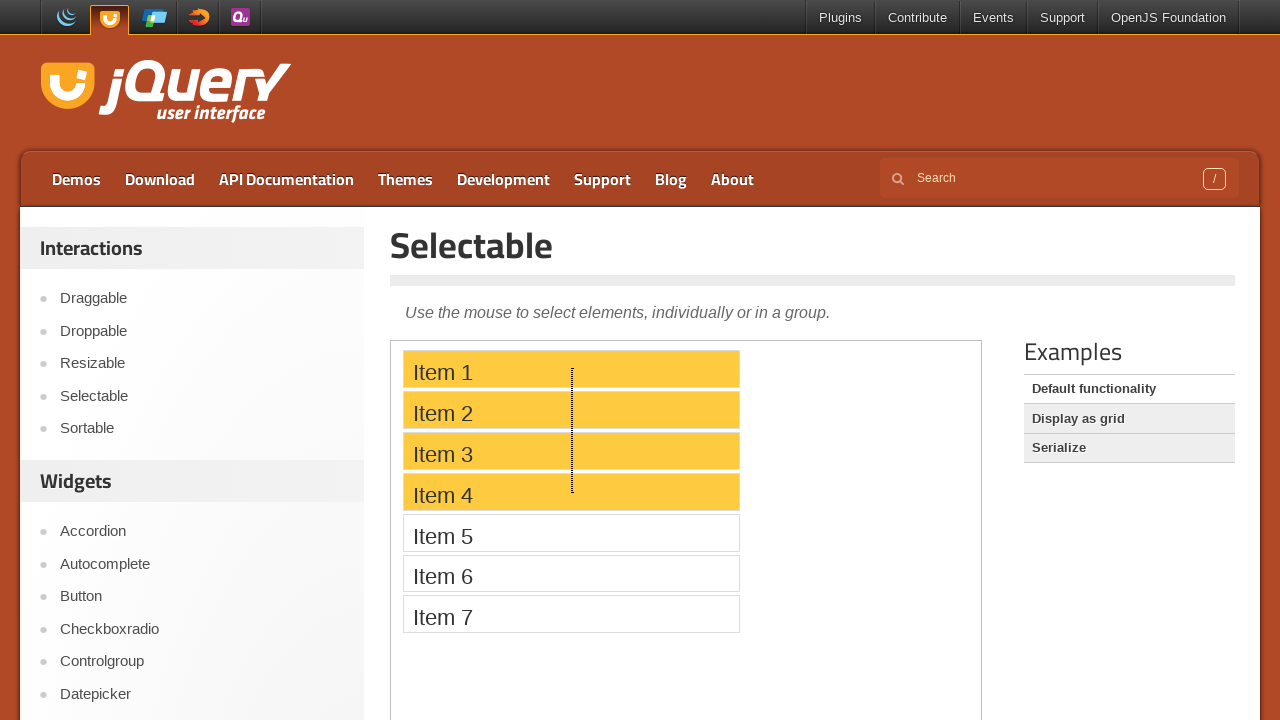

Released mouse button to complete selection from item 1 to item 4 at (571, 492)
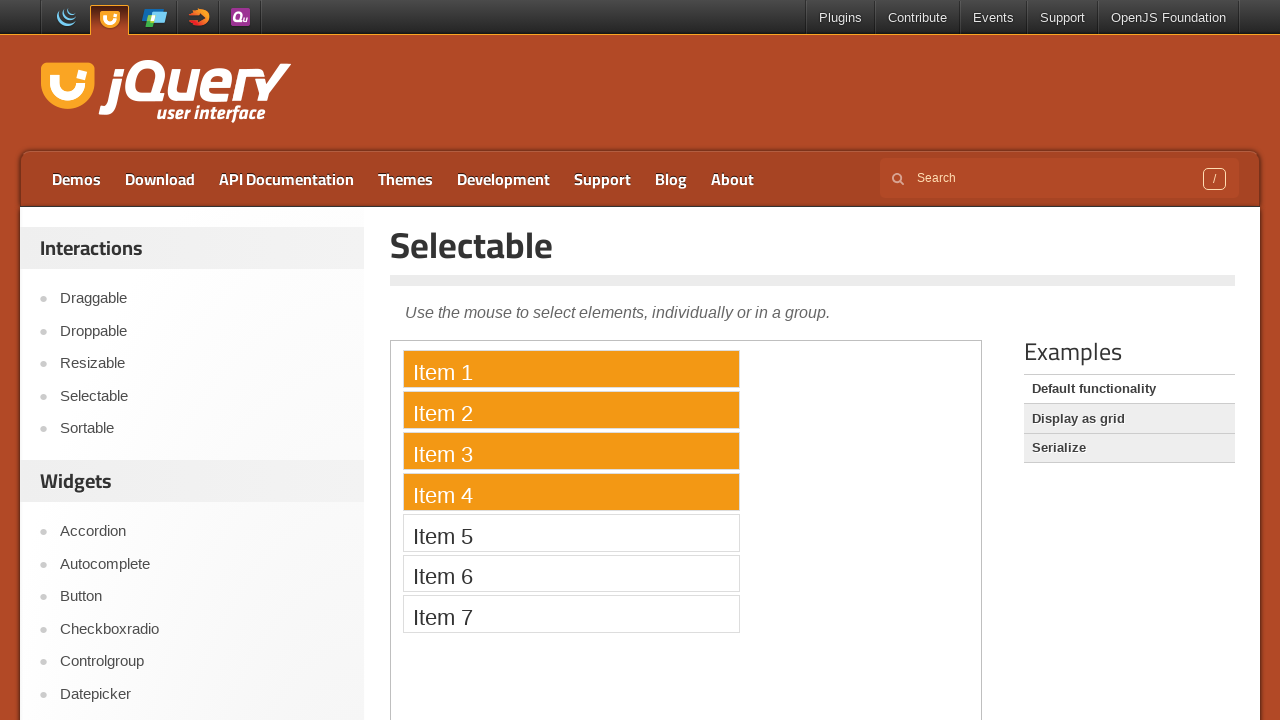

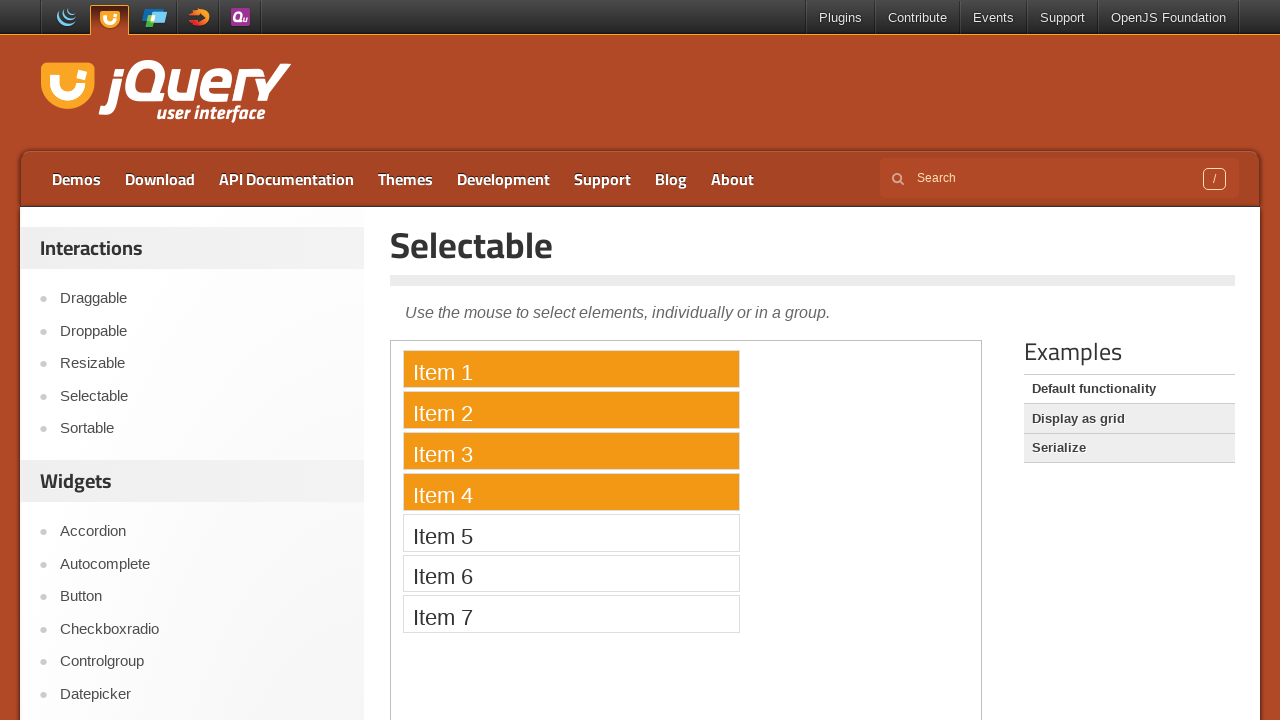